Tests clicking on checkboxes on a checkbox practice page. The test iterates through three checkboxes and clicks each one to verify checkbox interaction functionality.

Starting URL: https://formy-project.herokuapp.com/checkbox

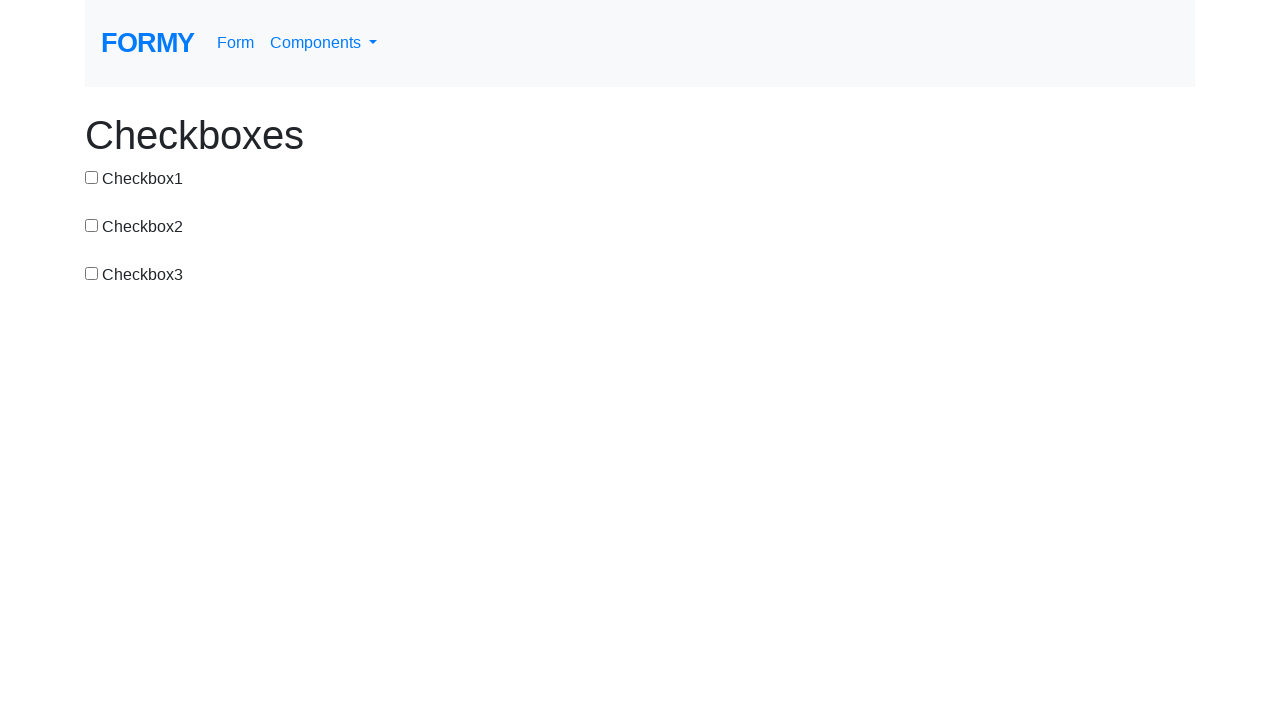

Waited for checkbox-1 to be visible on the page
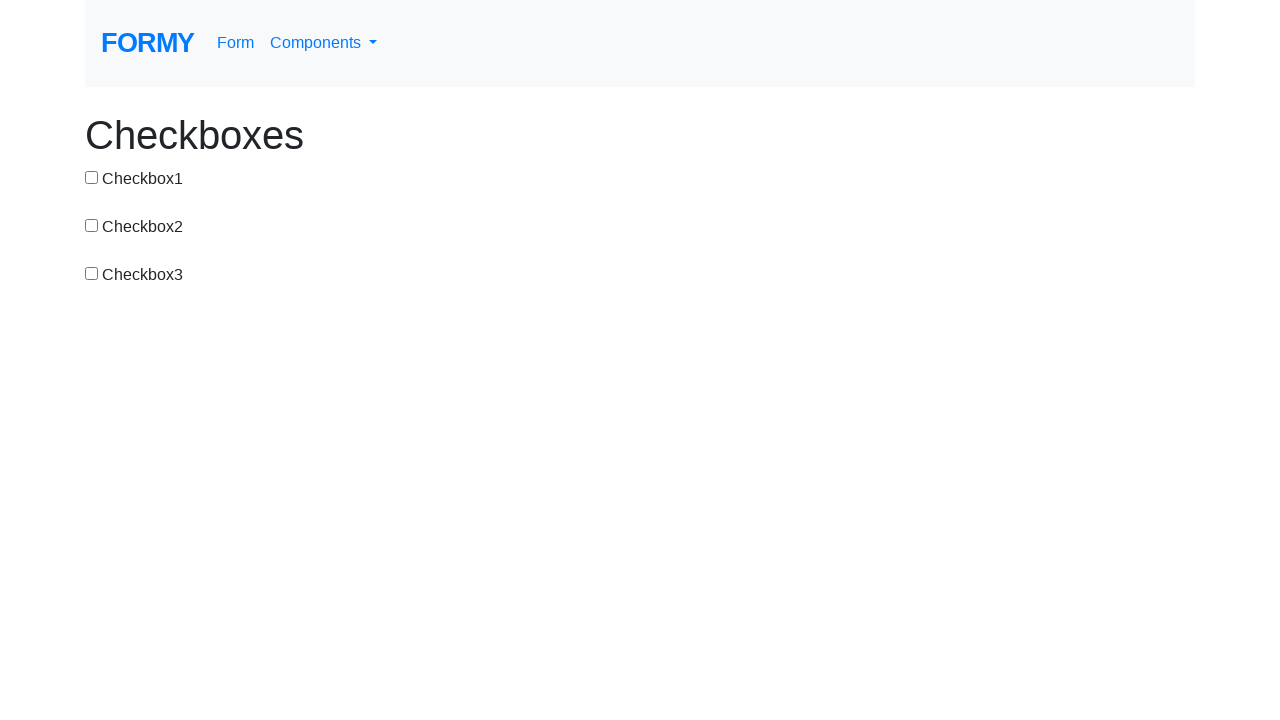

Clicked on the first checkbox (checkbox-1) at (92, 177) on xpath=//input[@id='checkbox-1']
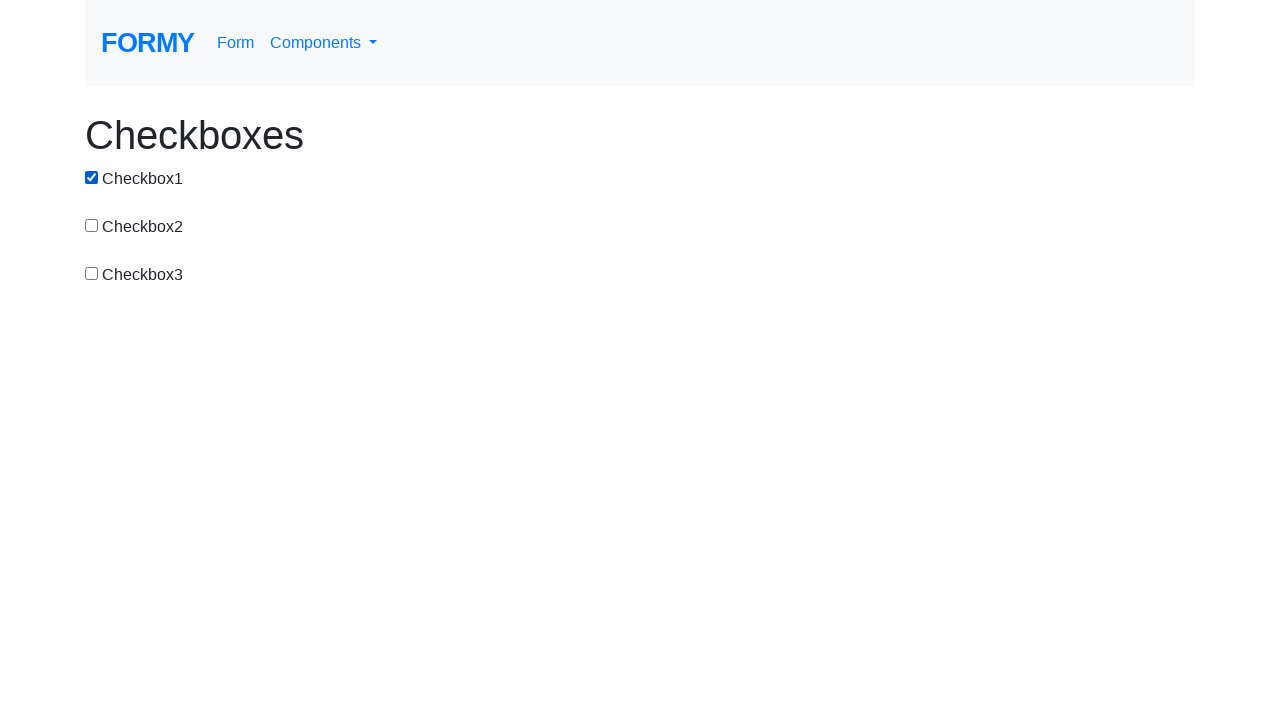

Clicked on the second checkbox (checkbox-2) at (92, 225) on xpath=//input[@id='checkbox-2']
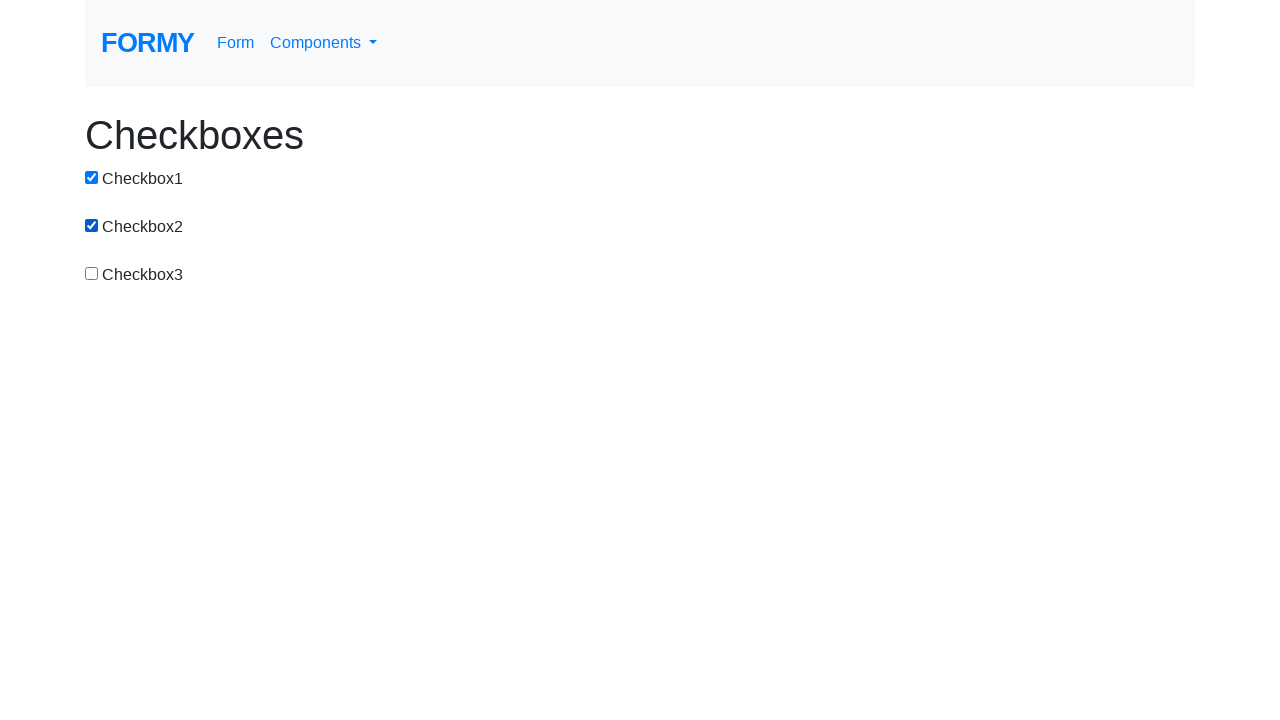

Clicked on the third checkbox (checkbox-3) at (92, 273) on xpath=//input[@id='checkbox-3']
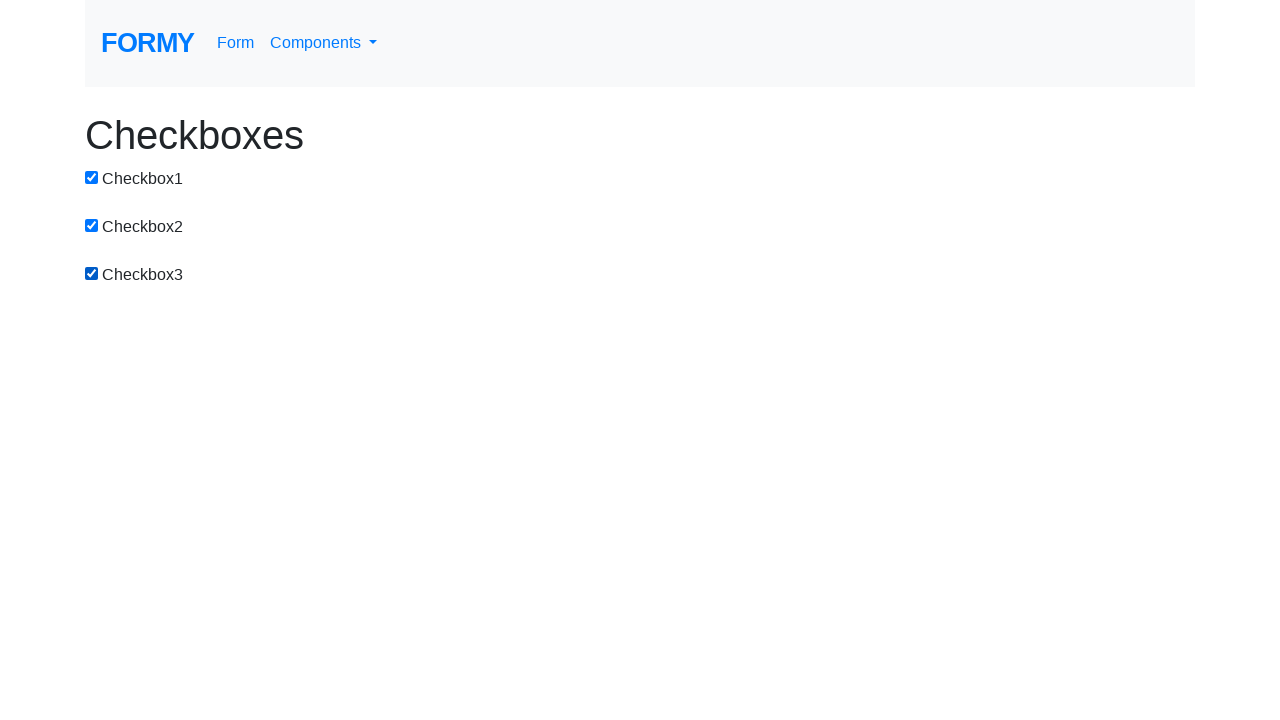

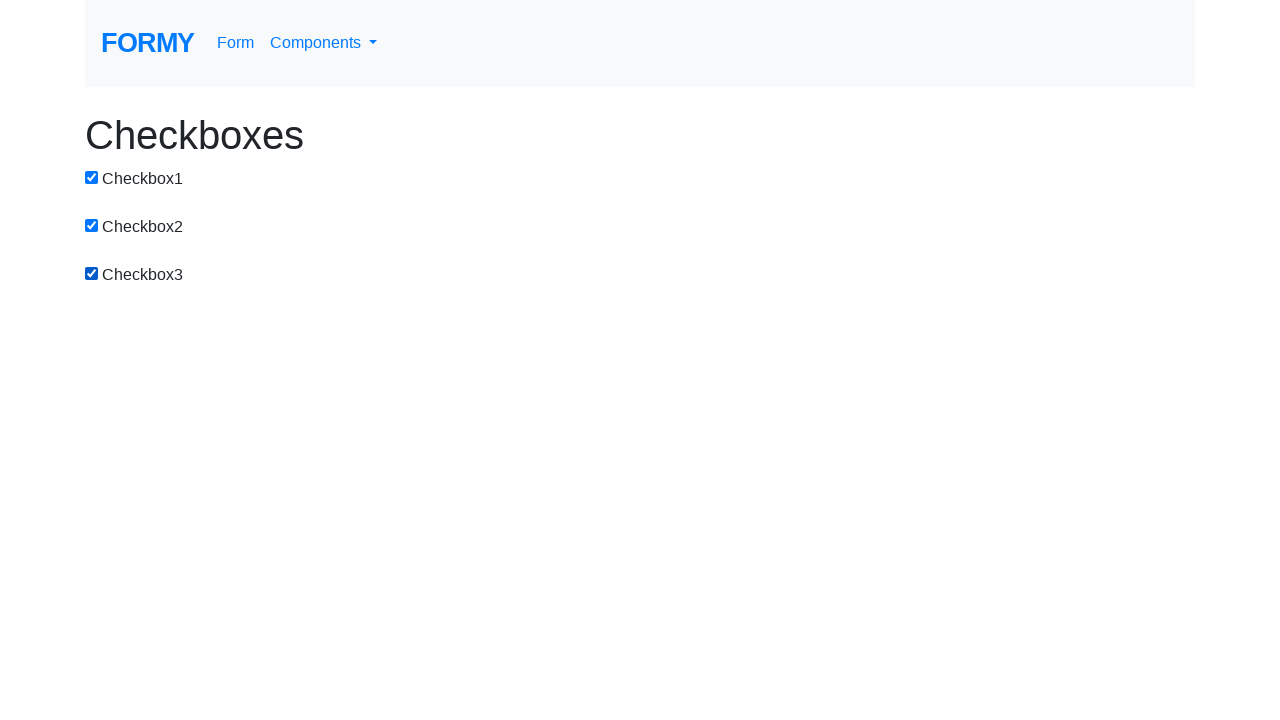